Tests explicit waiting for a dynamically enabled button by waiting until the element becomes clickable after a delay

Starting URL: https://demoqa.com/dynamic-properties

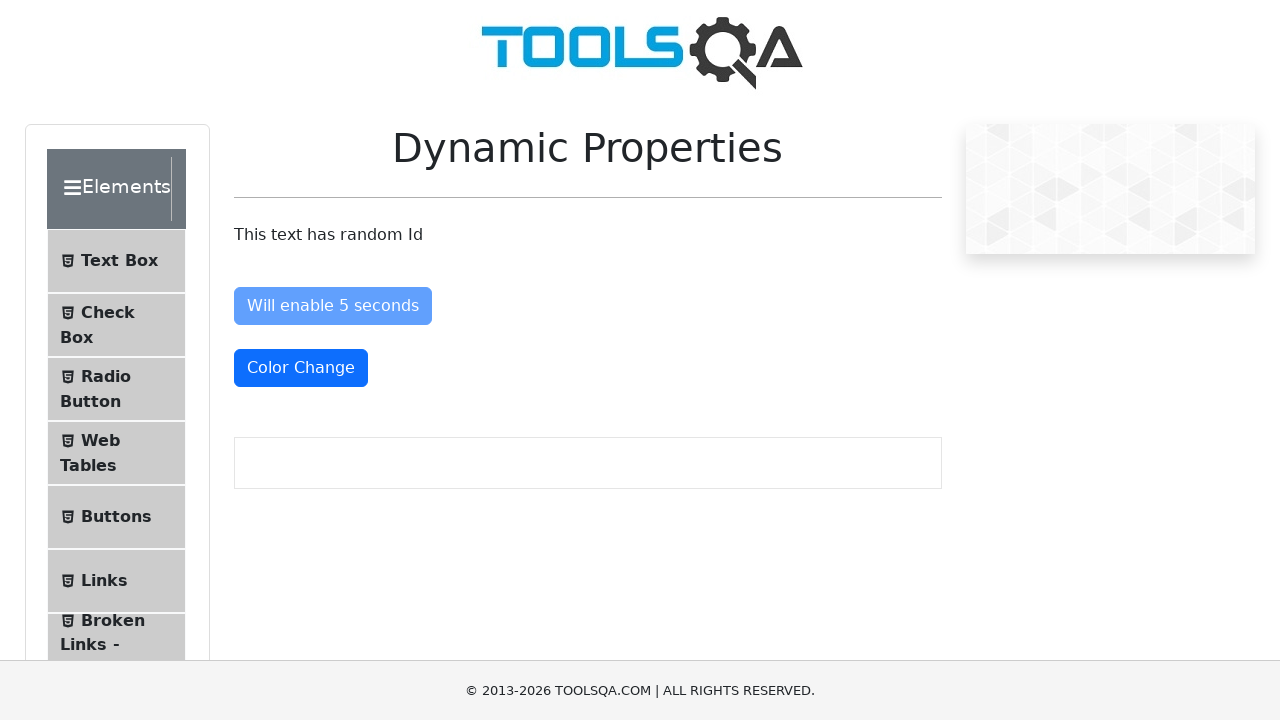

Waited for 'Enable After' button to become enabled (not disabled)
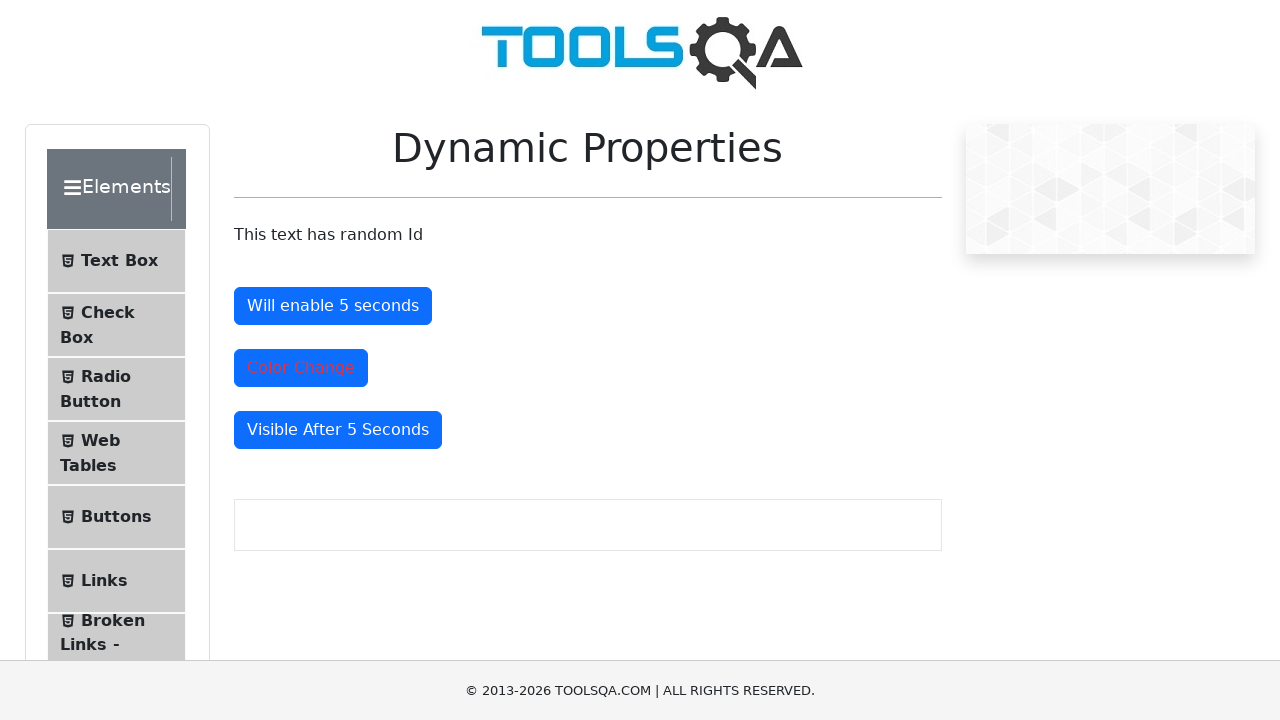

Clicked the 'Enable After' button to verify it is clickable at (333, 306) on #enableAfter
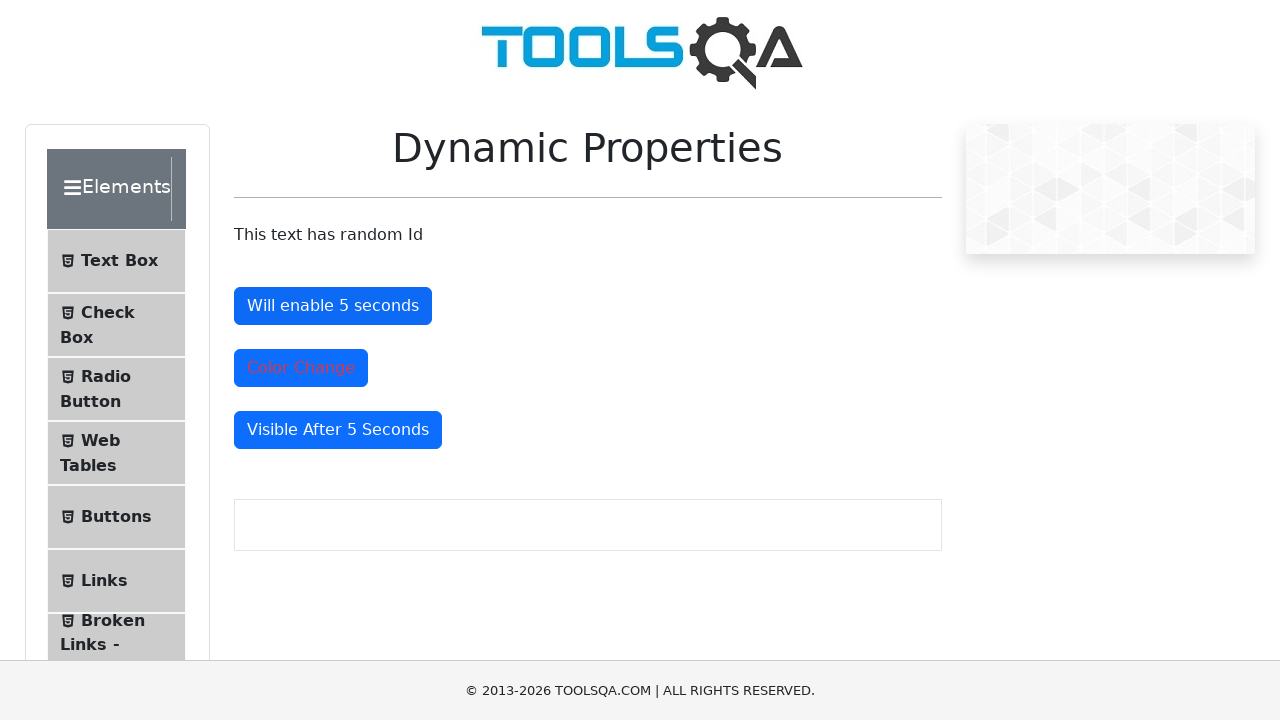

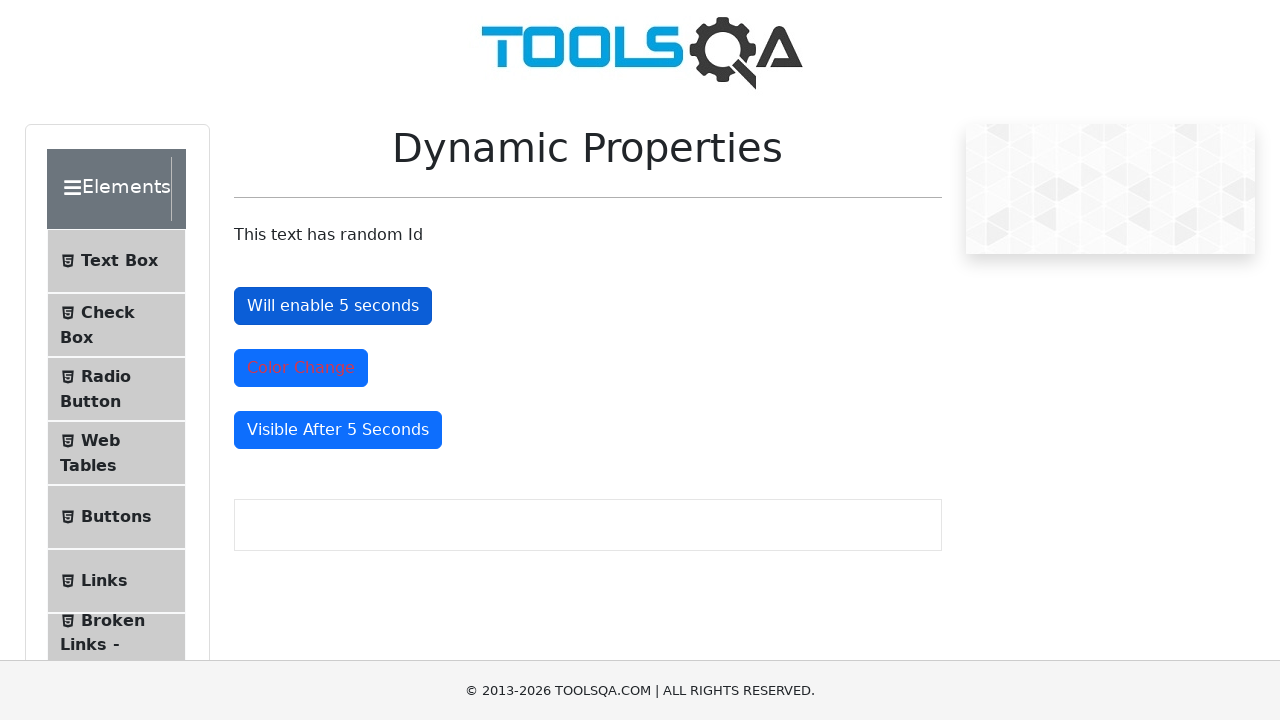